Navigates to Rahul Shetty Academy homepage and verifies the page loads by checking that the page title and URL are accessible.

Starting URL: https://rahulshettyacademy.com/#/index

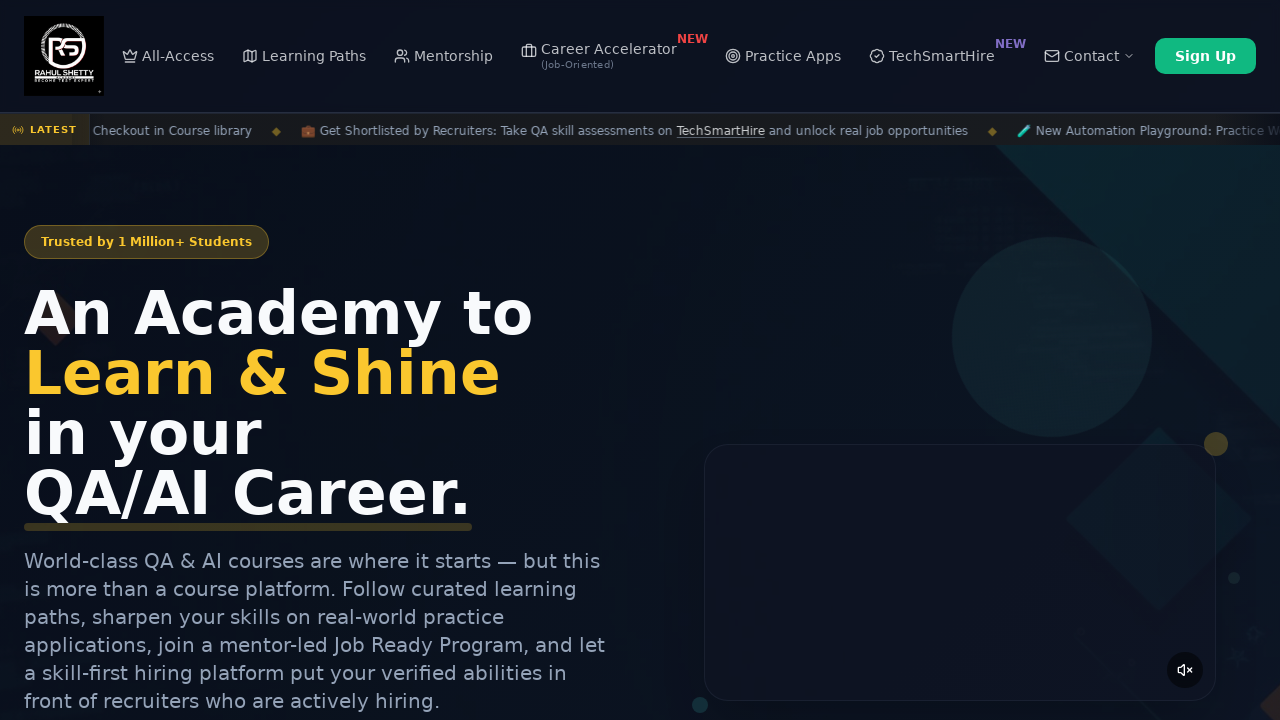

Waited for page to reach domcontentloaded state
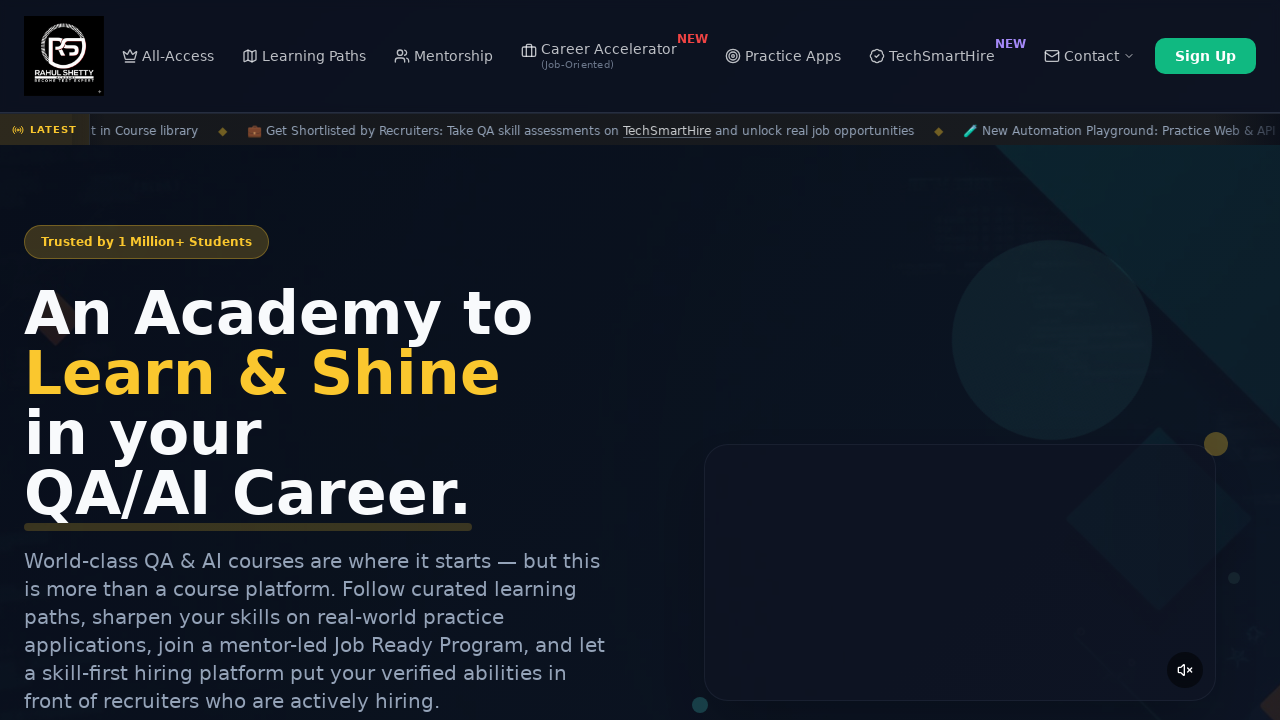

Retrieved page title to verify Rahul Shetty Academy homepage loaded successfully
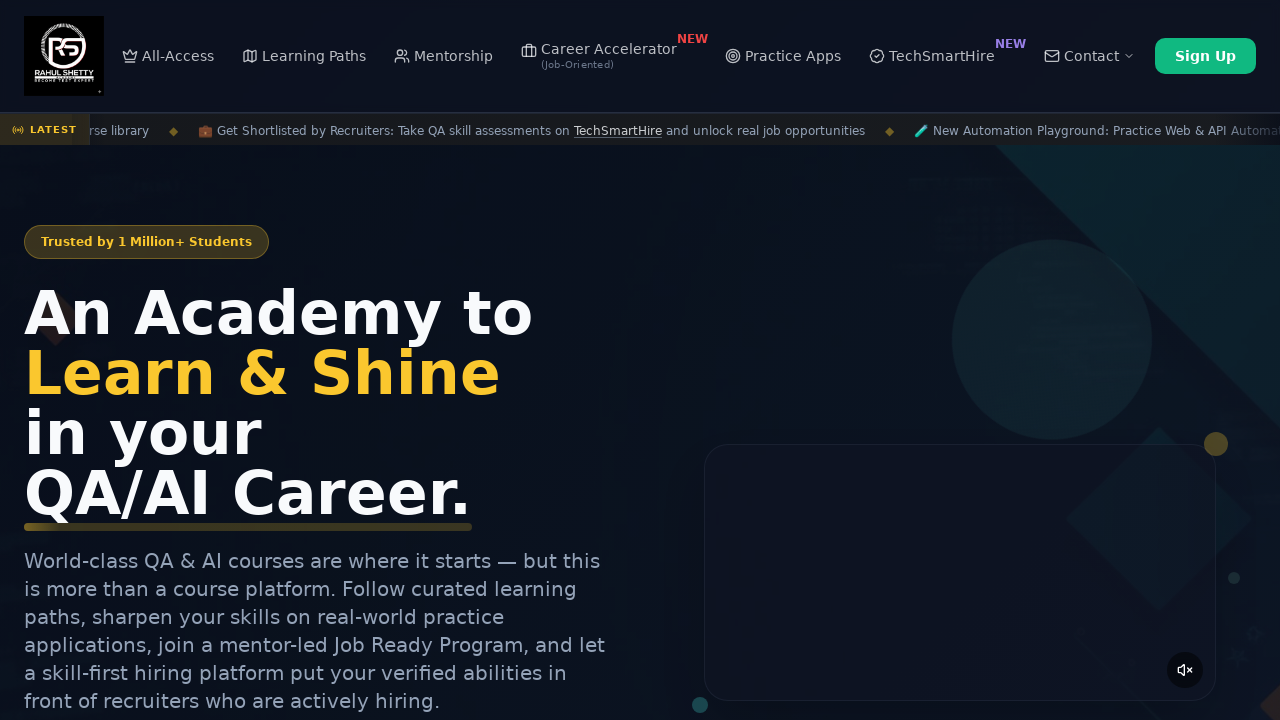

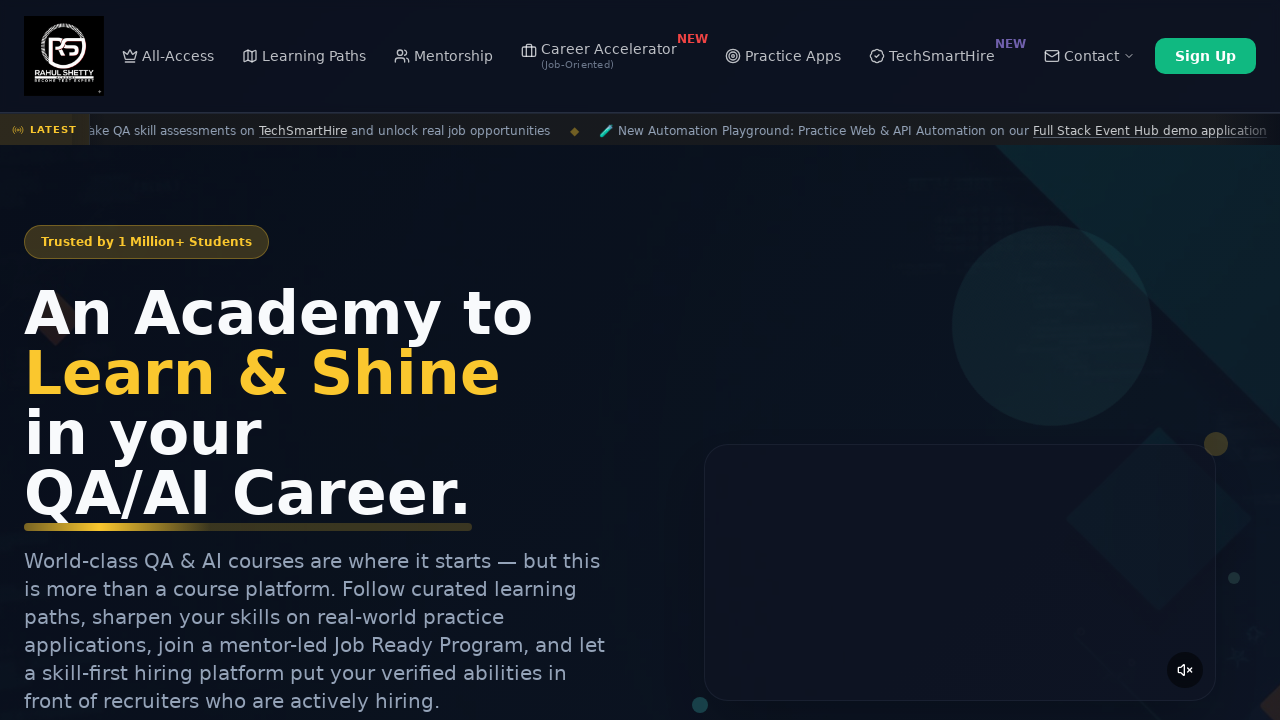